Tests drag and drop functionality by dragging an element from a source location and dropping it onto a target location

Starting URL: https://www.leafground.com/drag.xhtml

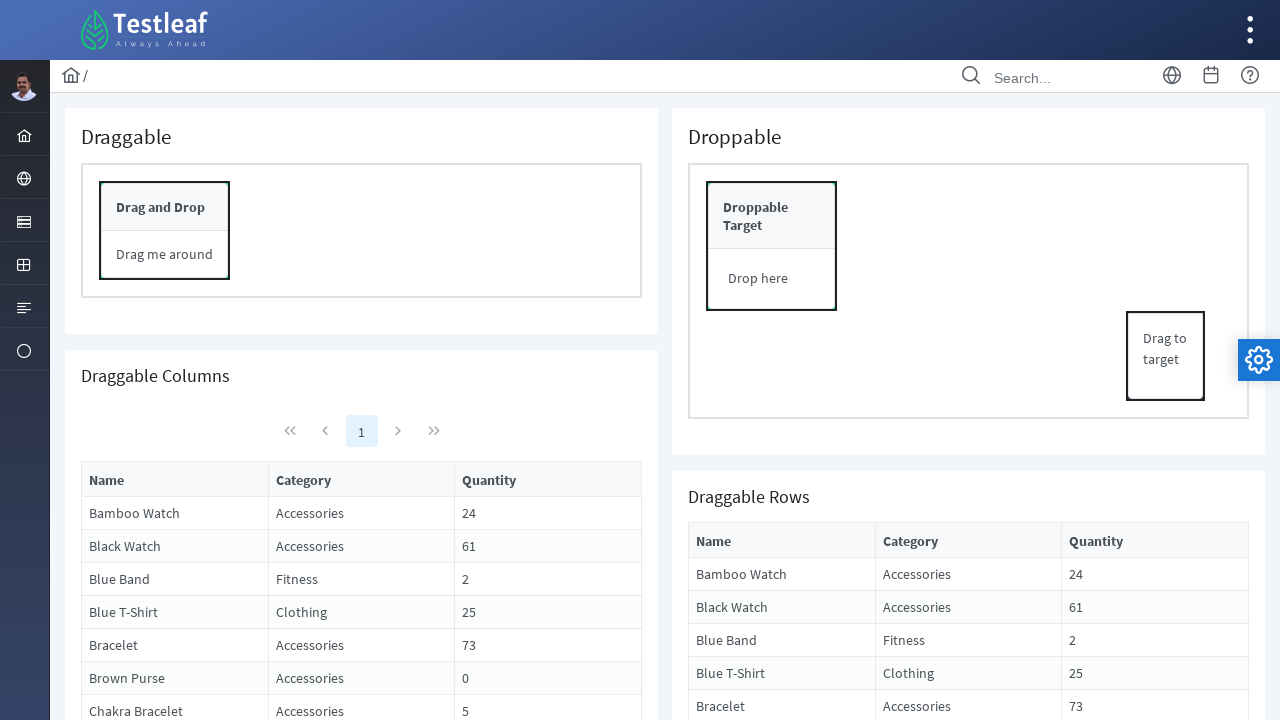

Waited for drag source element to be visible
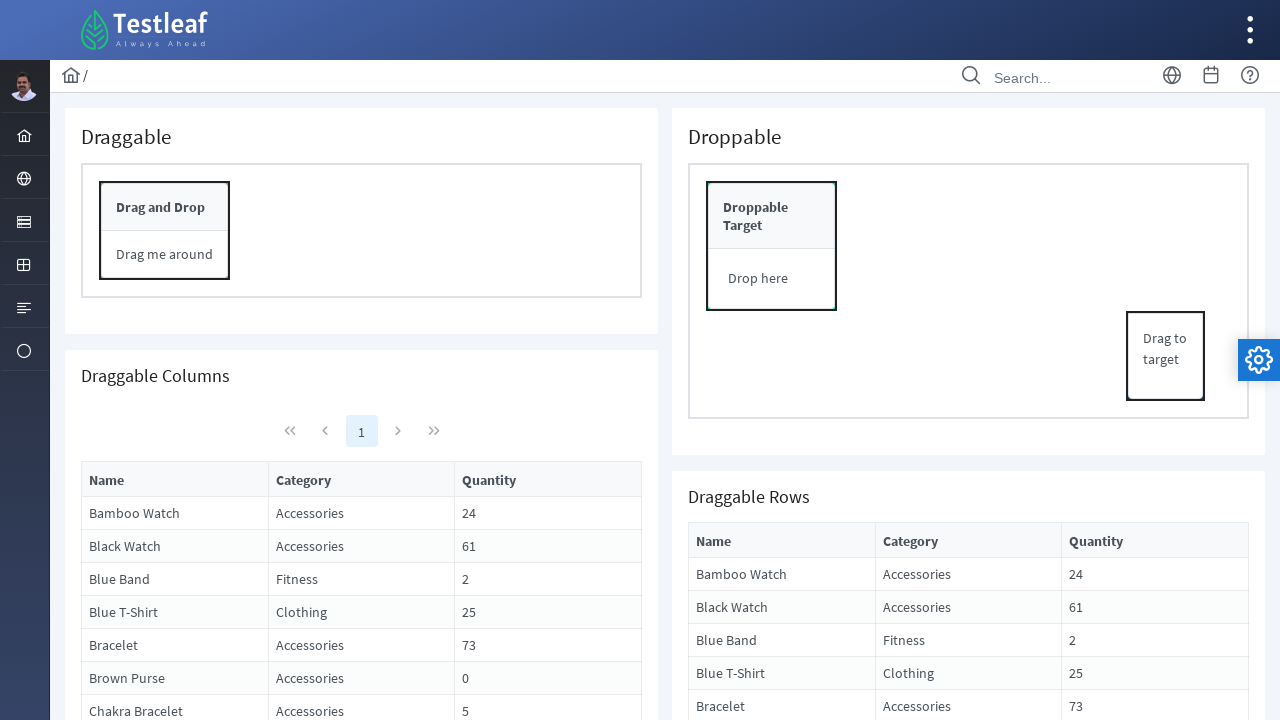

Waited for drop target element to be visible
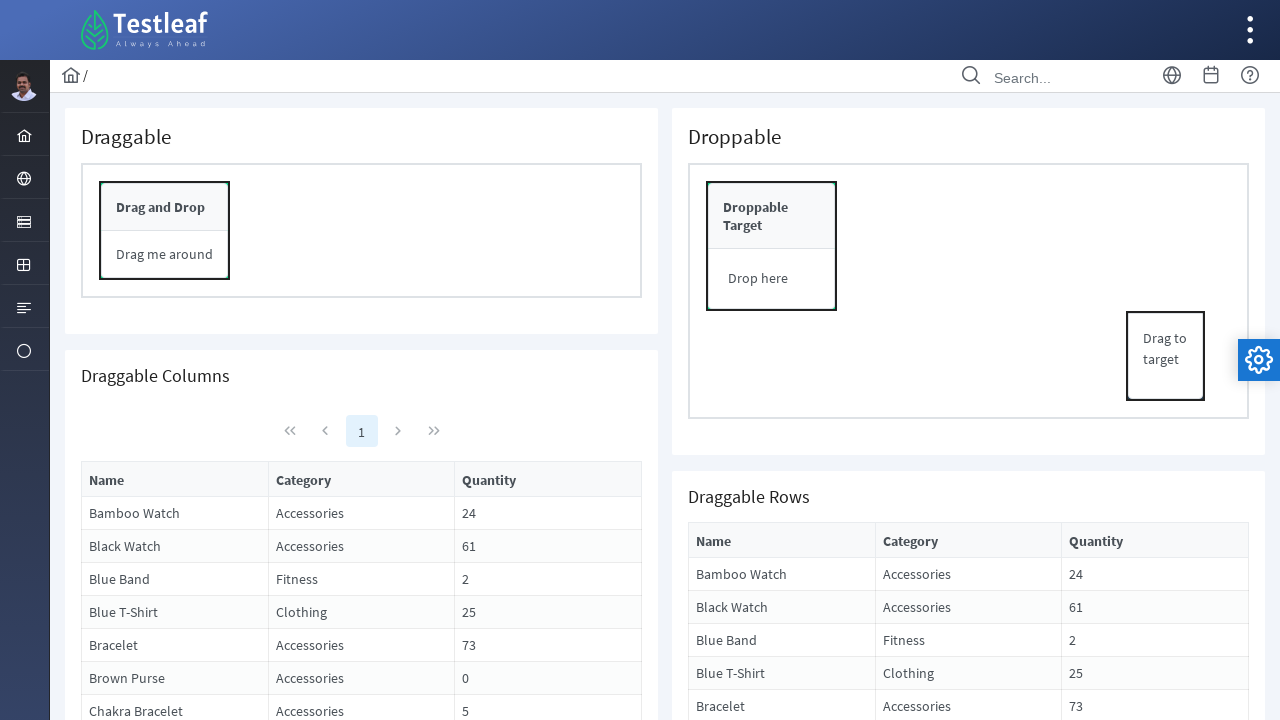

Located drag source element
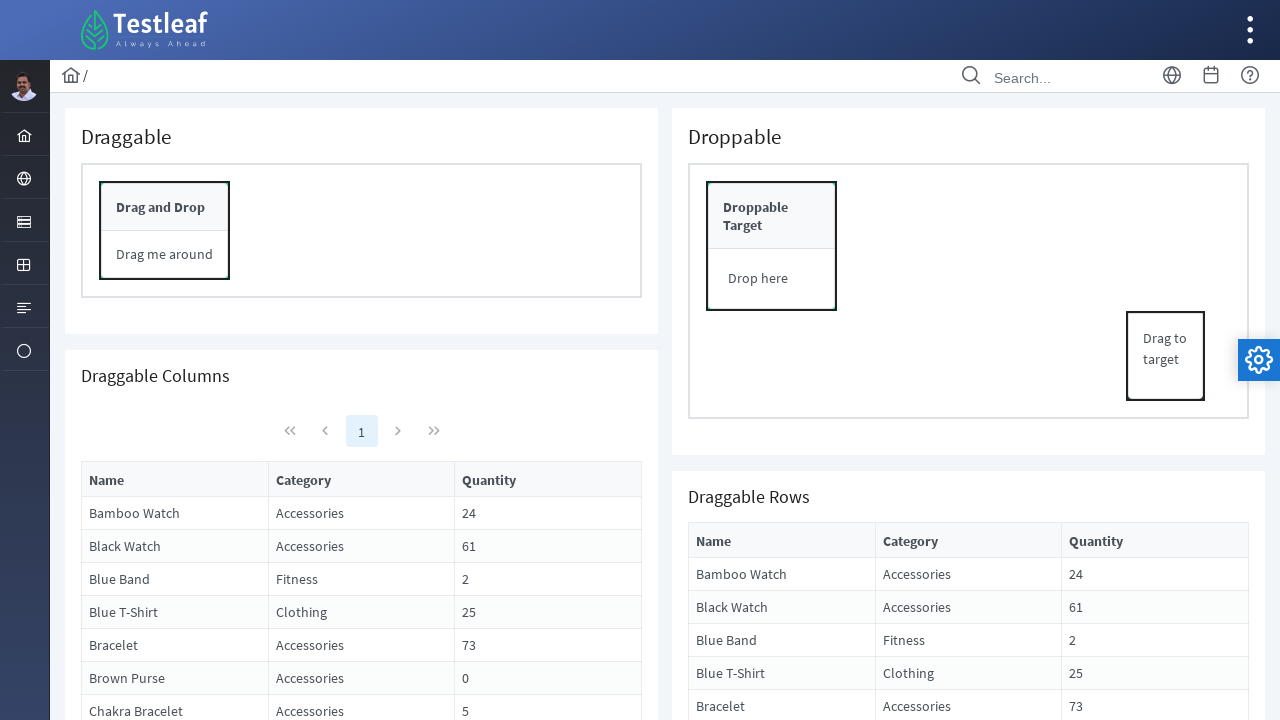

Located drop target element
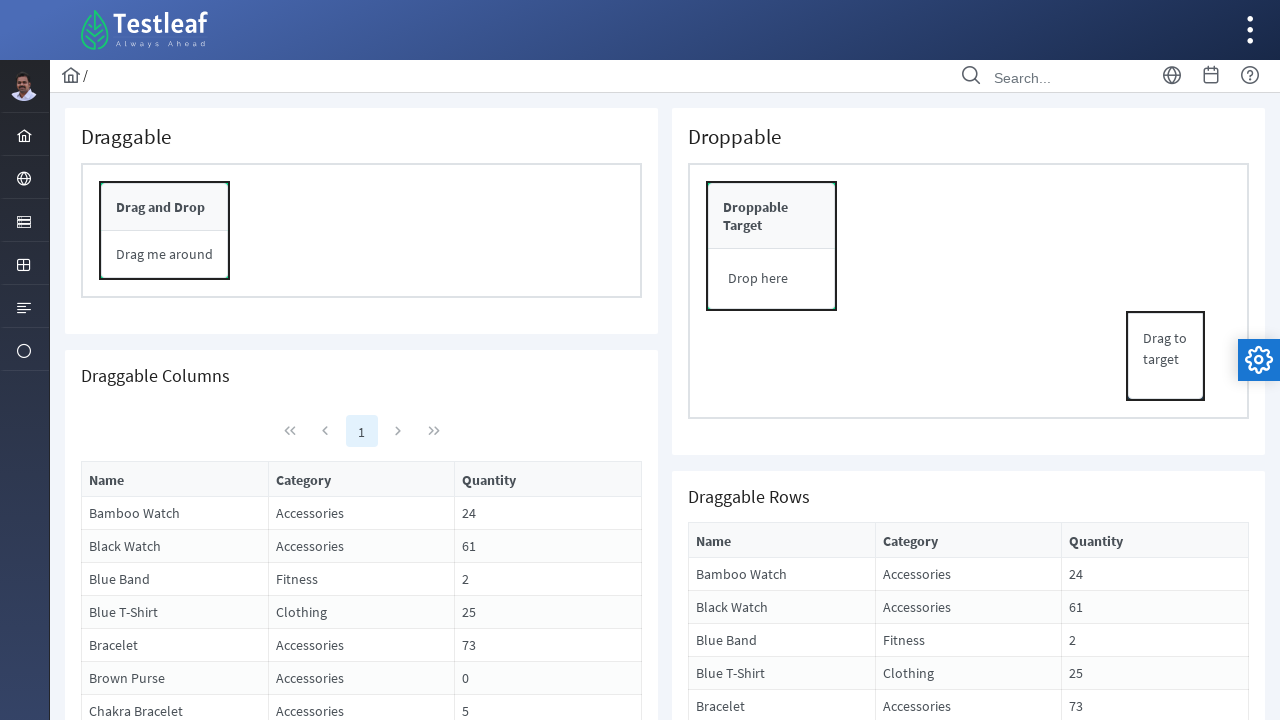

Dragged element from source to target location at (772, 279)
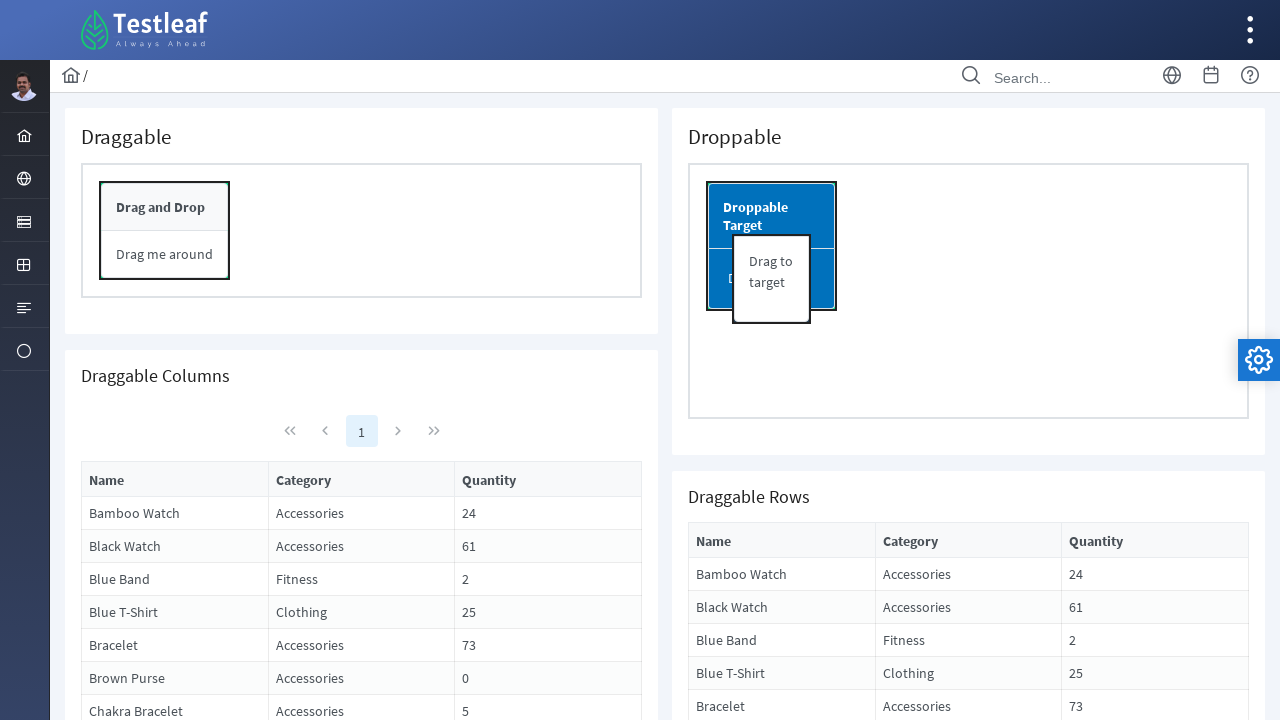

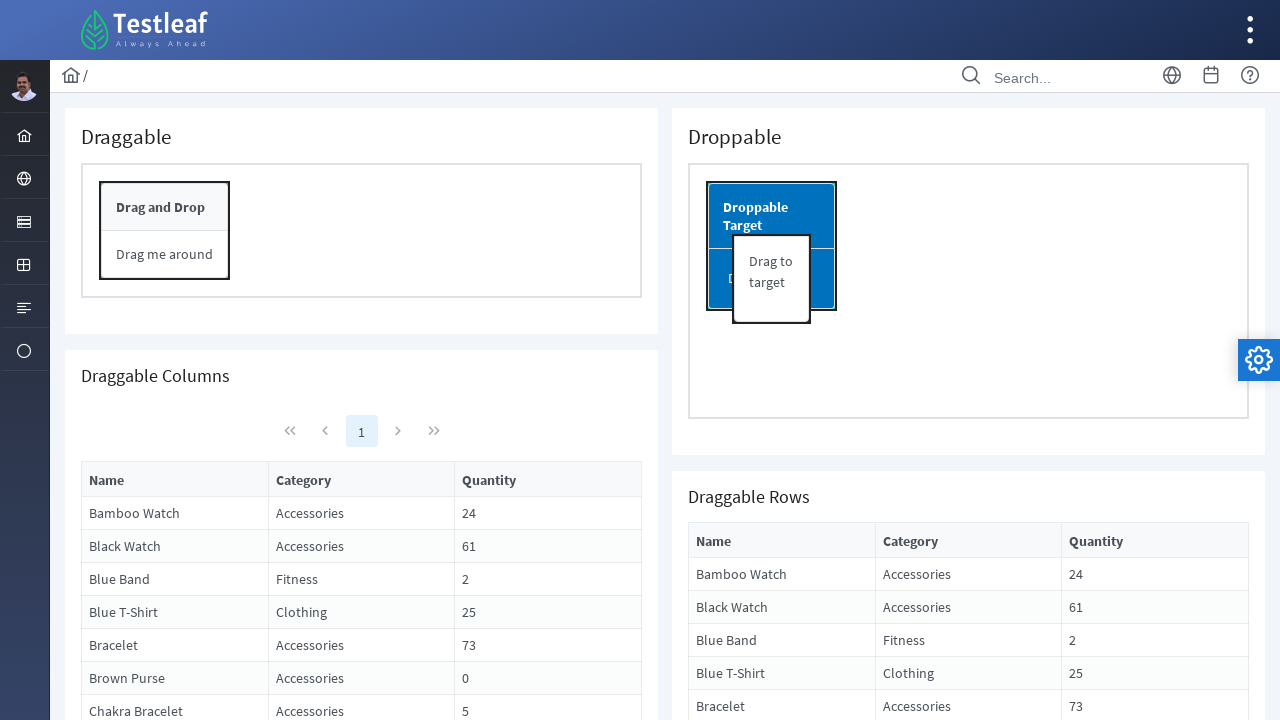